Tests JavaScript confirmation alert handling by clicking a button to trigger a confirmation dialog, accepting it, and verifying the result message displays on the page.

Starting URL: http://the-internet.herokuapp.com/javascript_alerts

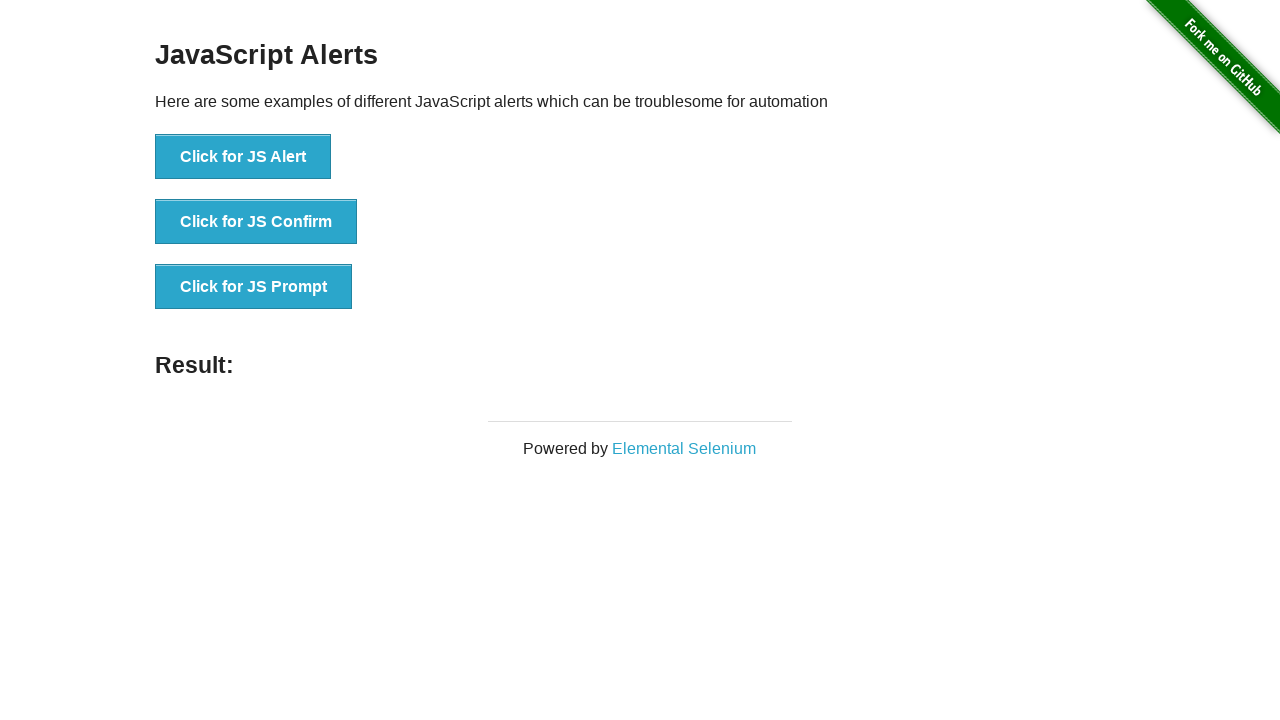

Clicked the second button to trigger JavaScript confirmation alert at (256, 222) on button >> nth=1
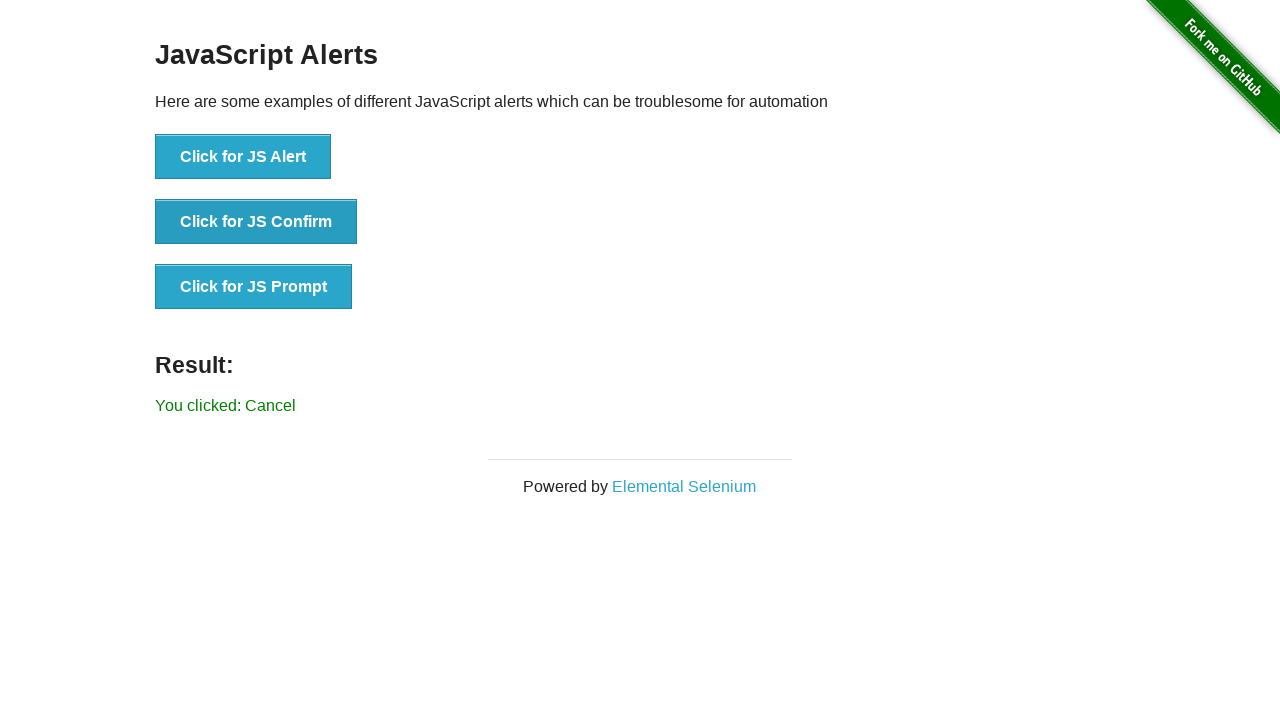

Set up dialog handler to accept confirmation alert
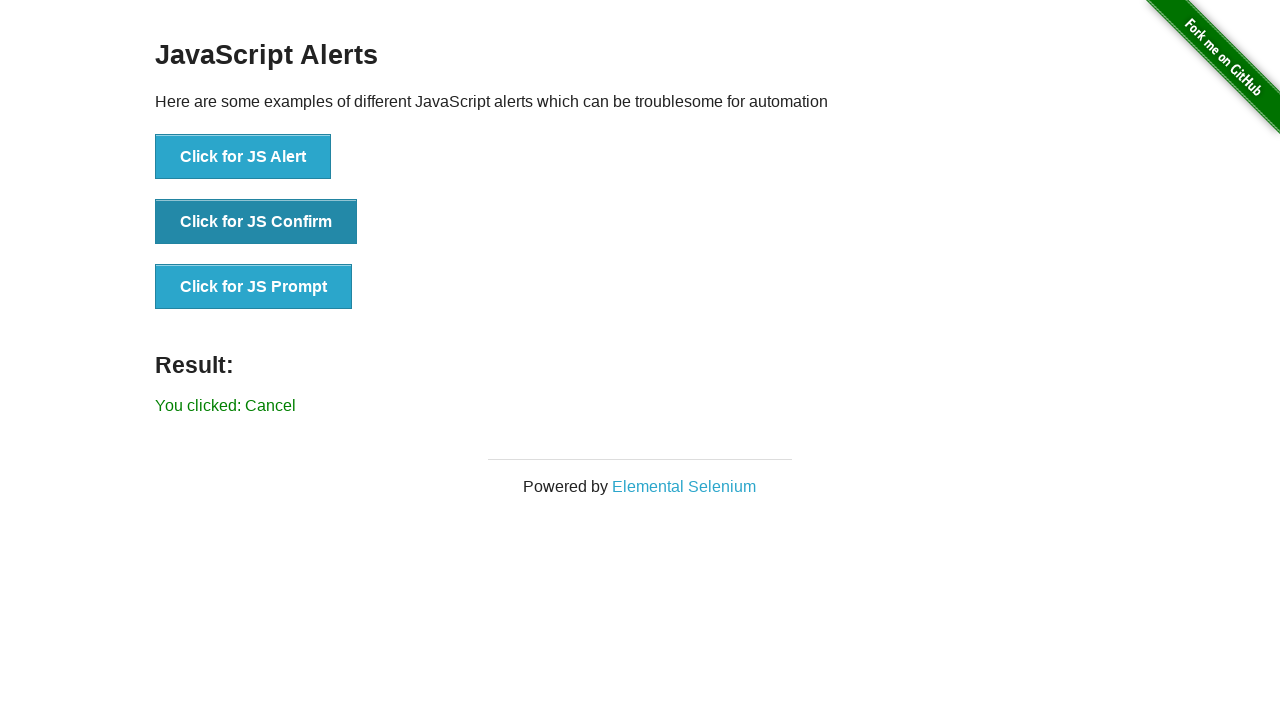

Re-clicked the second button to trigger dialog with handler in place at (256, 222) on button >> nth=1
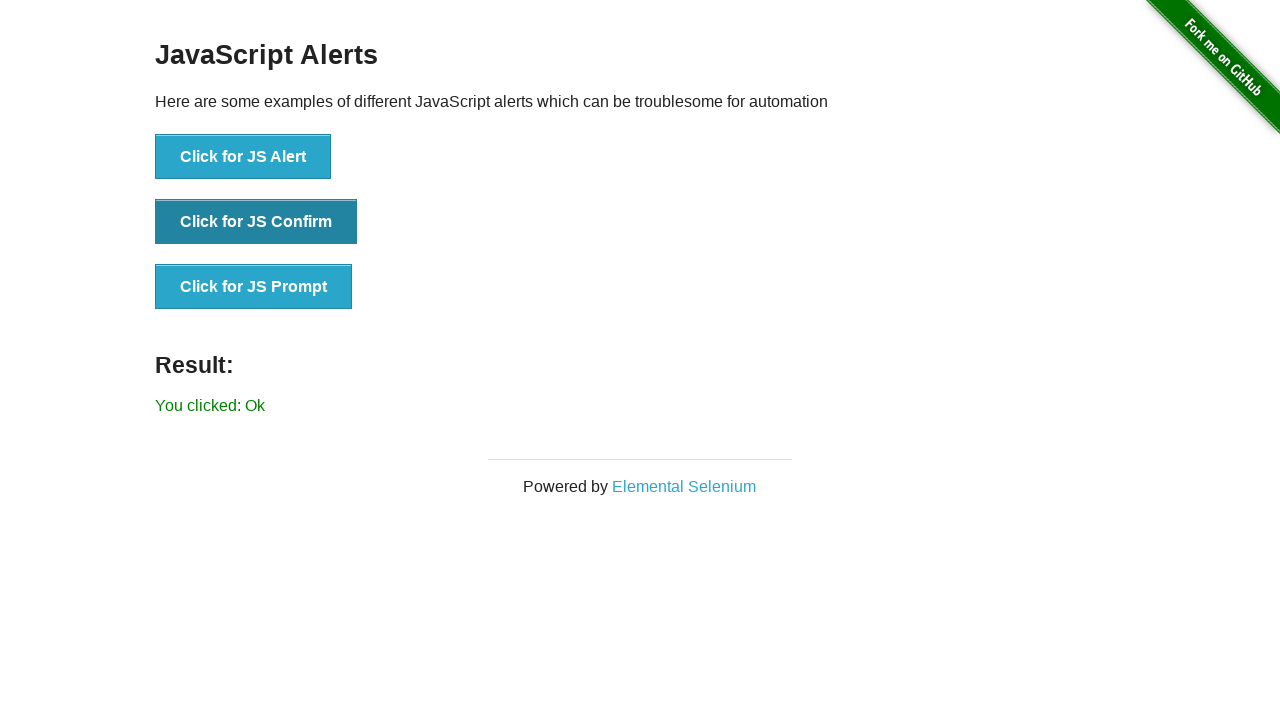

Waited for result message to appear
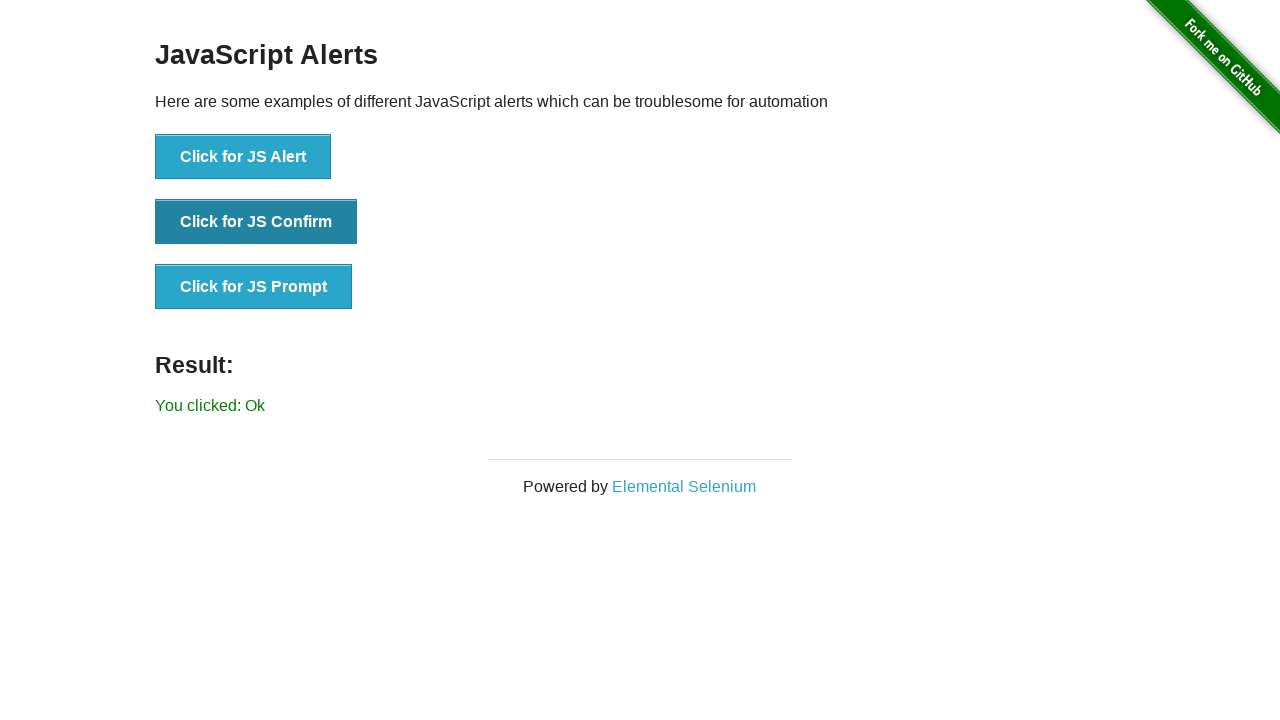

Retrieved result text: 'You clicked: Ok'
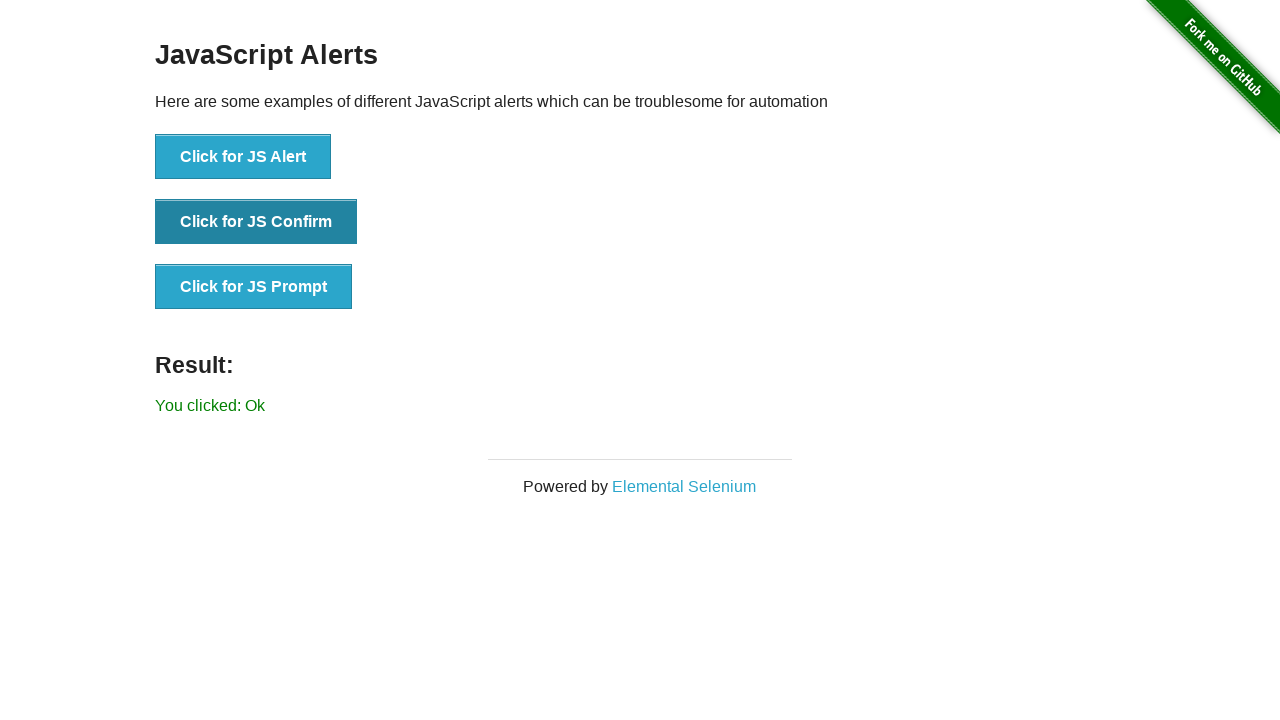

Verified result message displays 'You clicked: Ok'
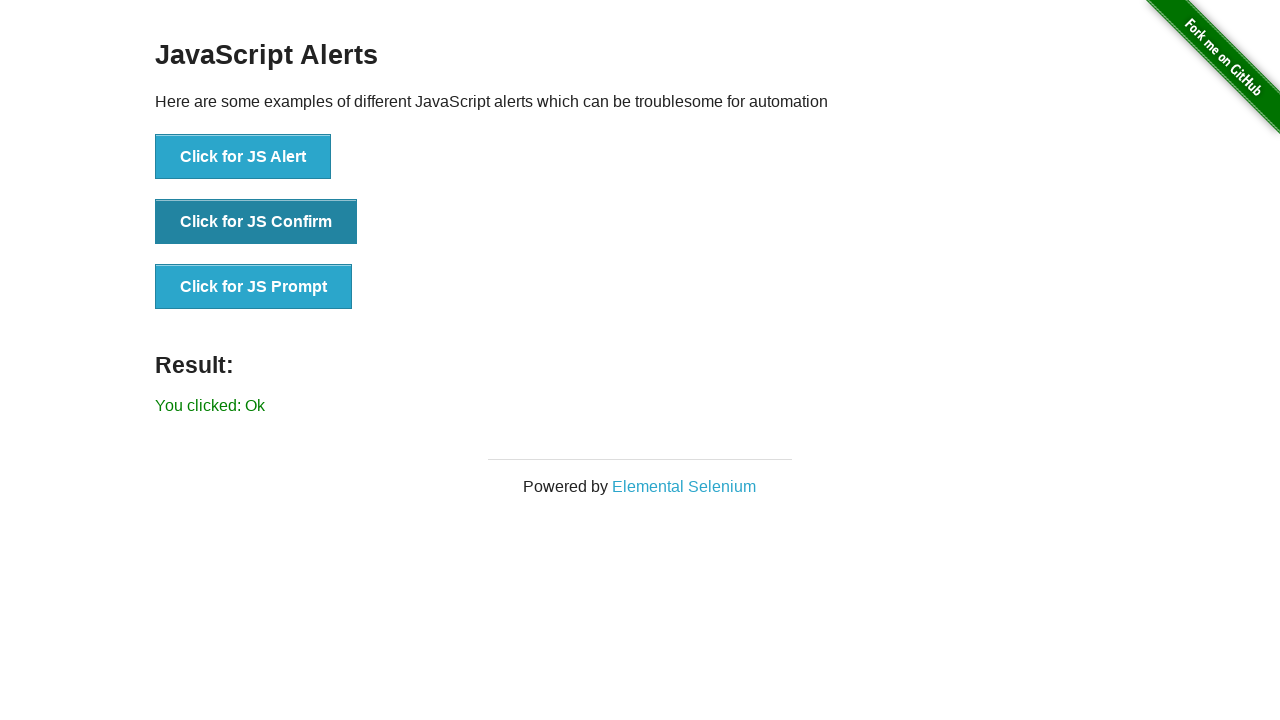

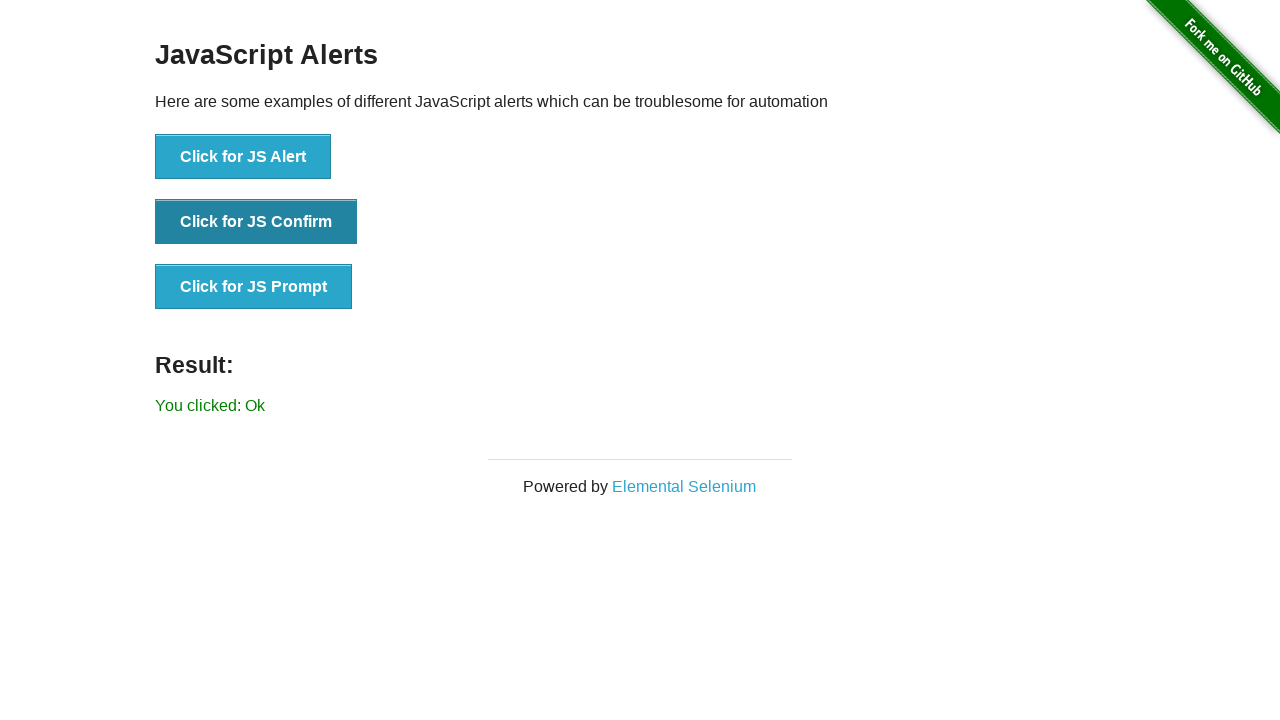